Tests drag and drop functionality on the jQuery UI droppable demo page by dragging an element and dropping it onto a target element within an iframe

Starting URL: http://jqueryui.com/droppable/

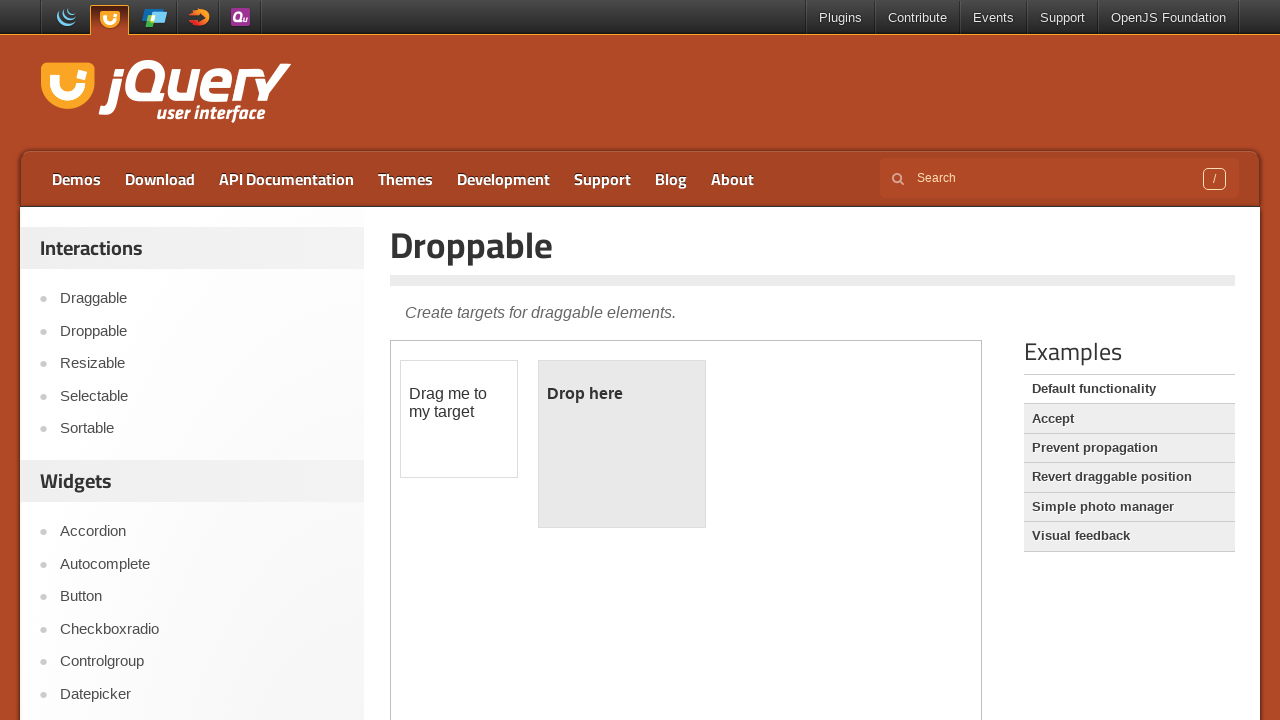

Located the iframe containing drag and drop elements
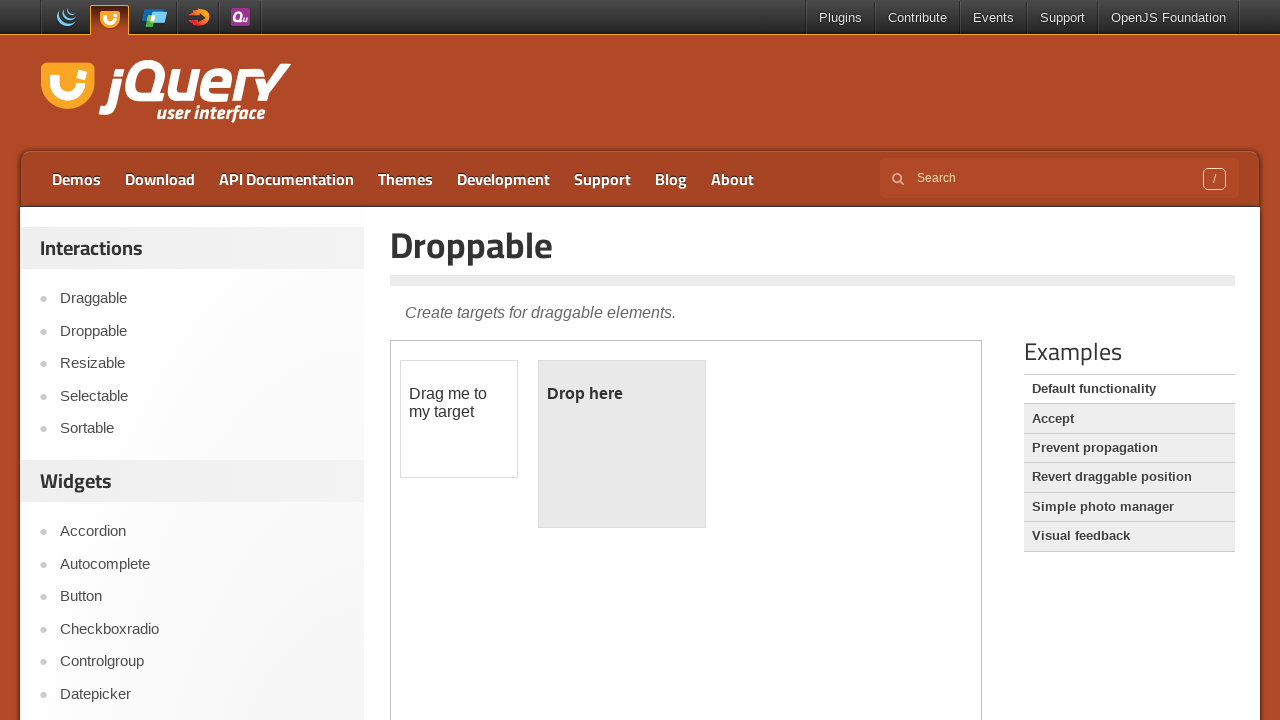

Located the draggable source element
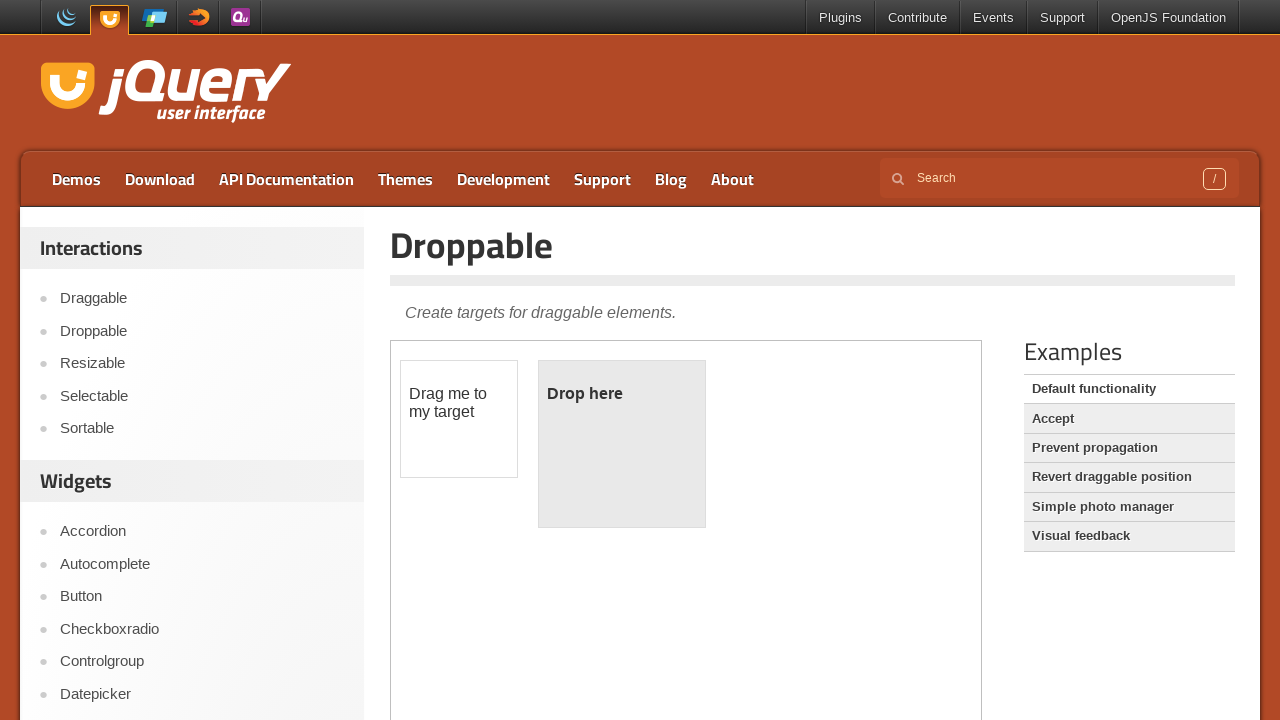

Located the droppable target element
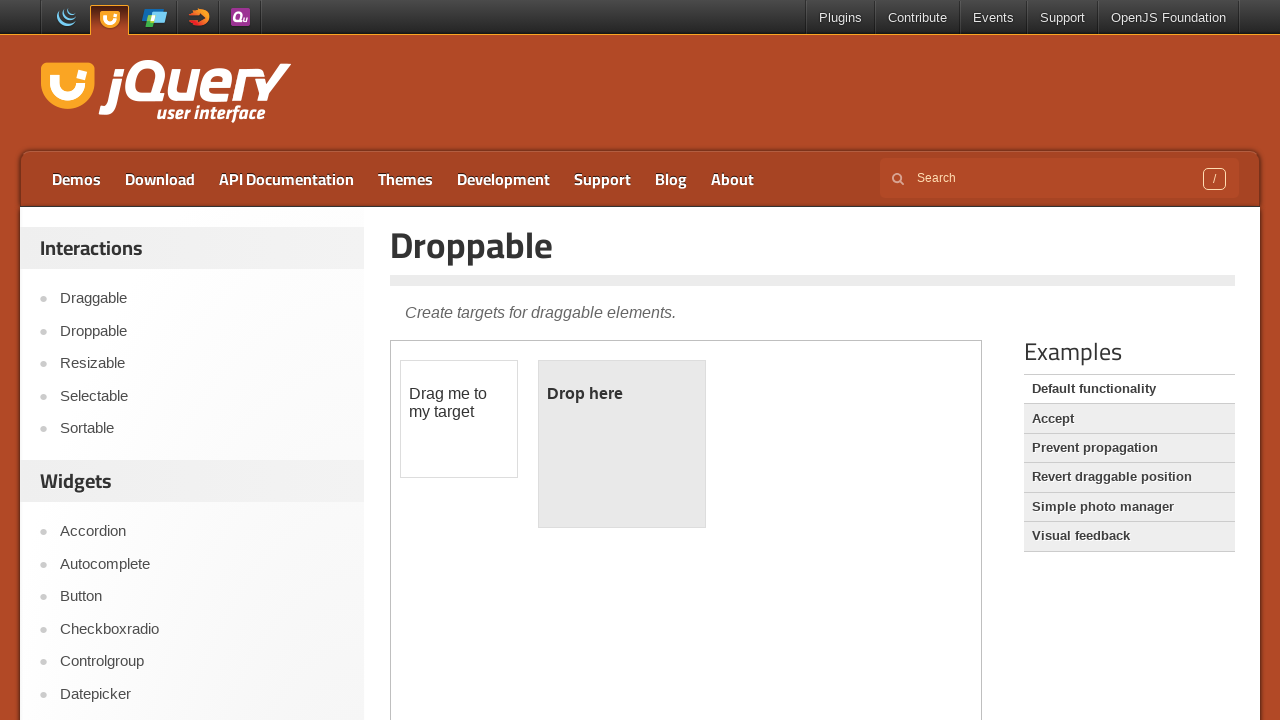

Dragged the source element onto the target element at (622, 444)
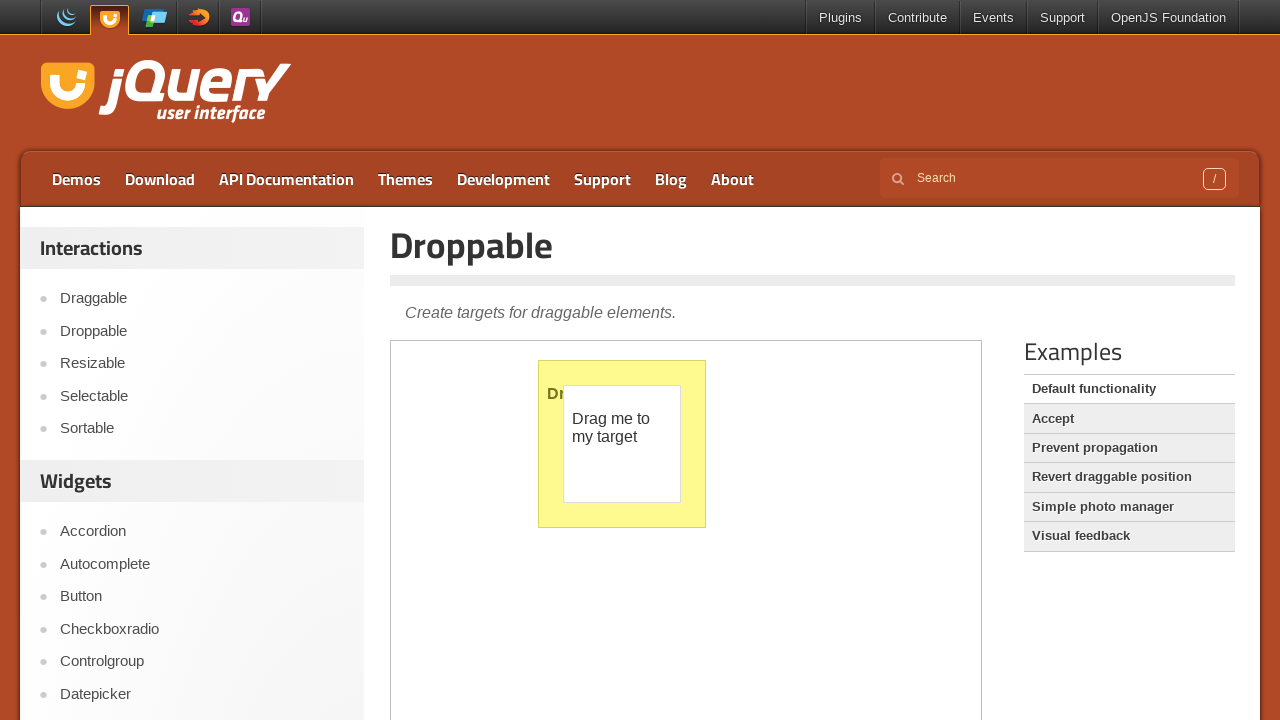

Verified that the drag and drop action completed
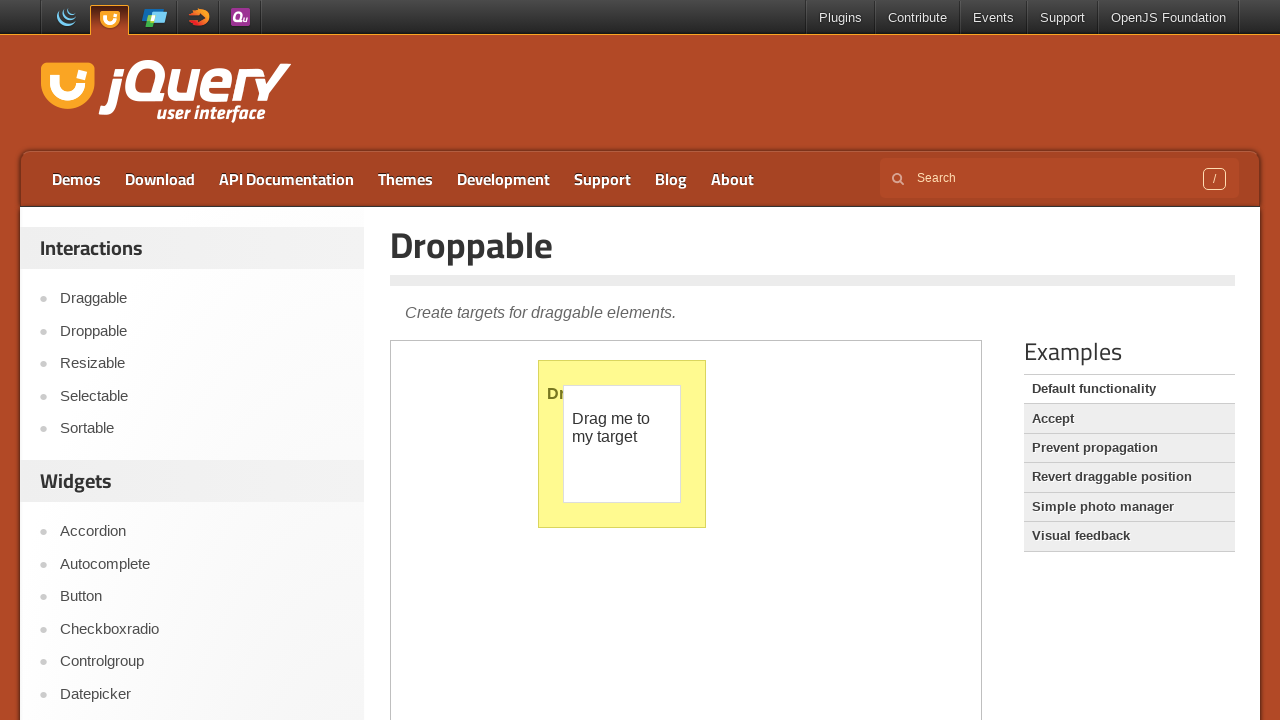

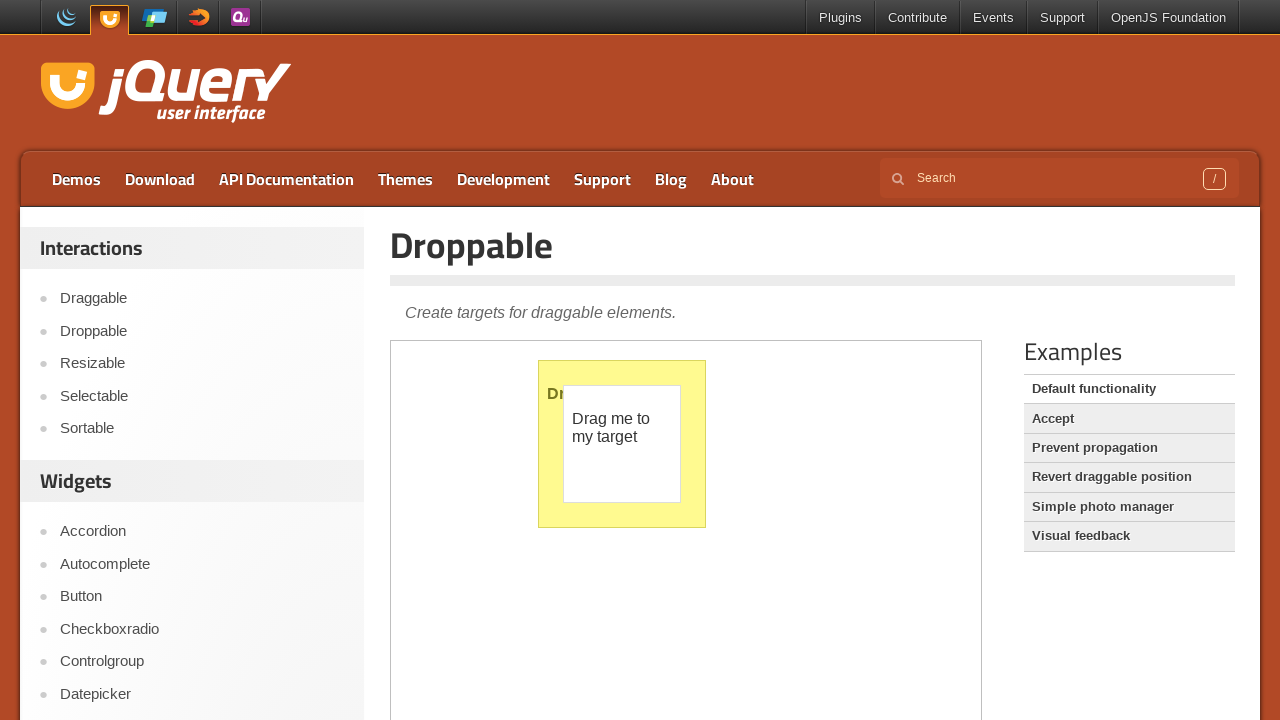